Tests click and hold functionality by clicking on a source element, holding, and moving it to a target element within an iframe

Starting URL: https://jqueryui.com/droppable/

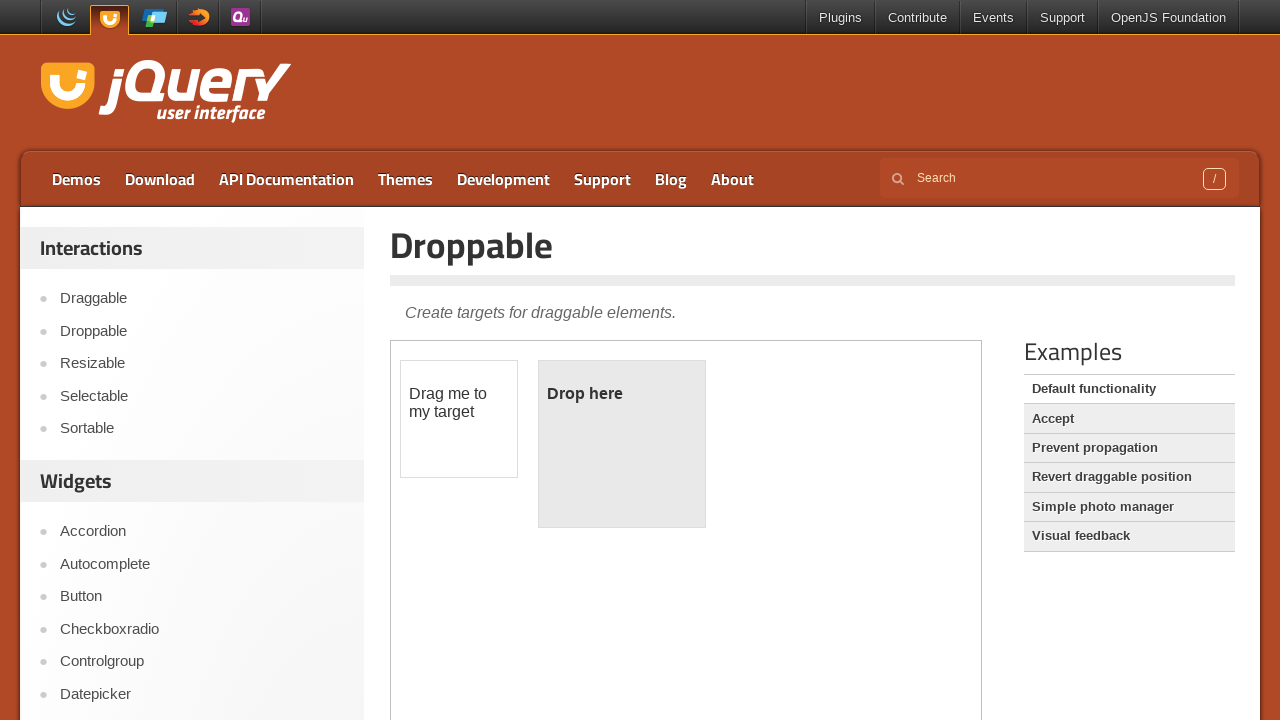

Located demo iframe
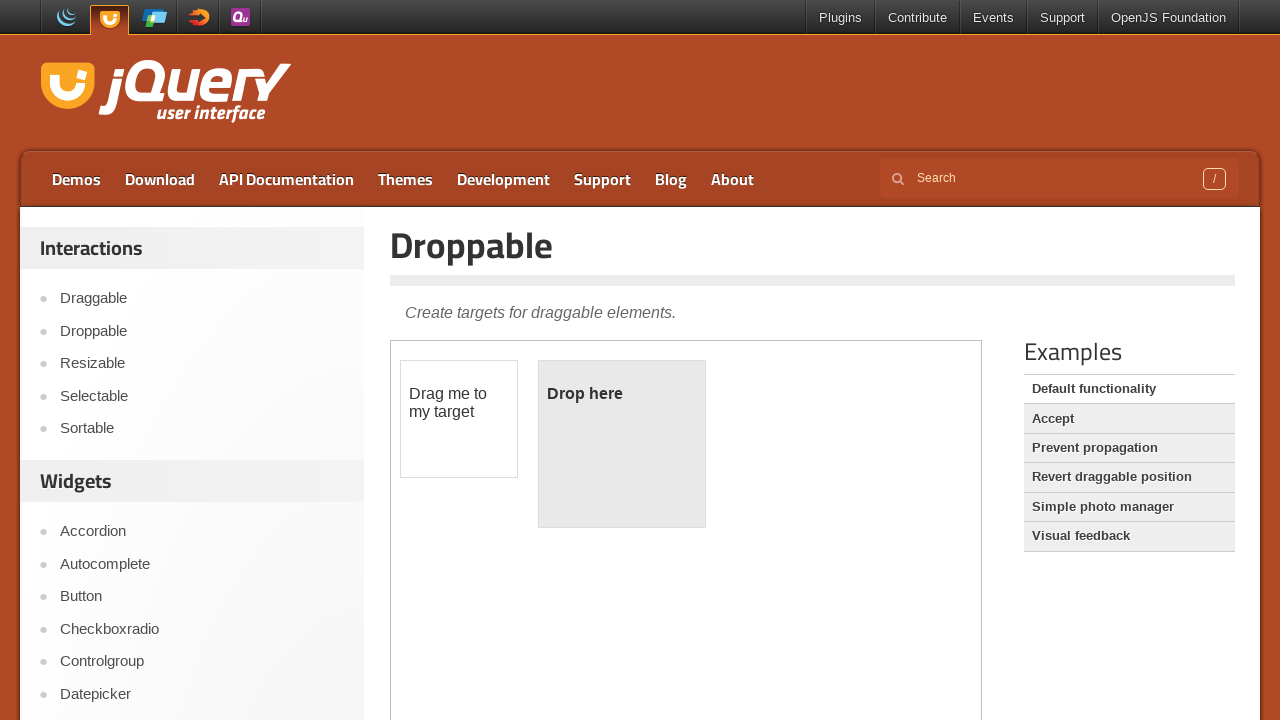

Located draggable source element
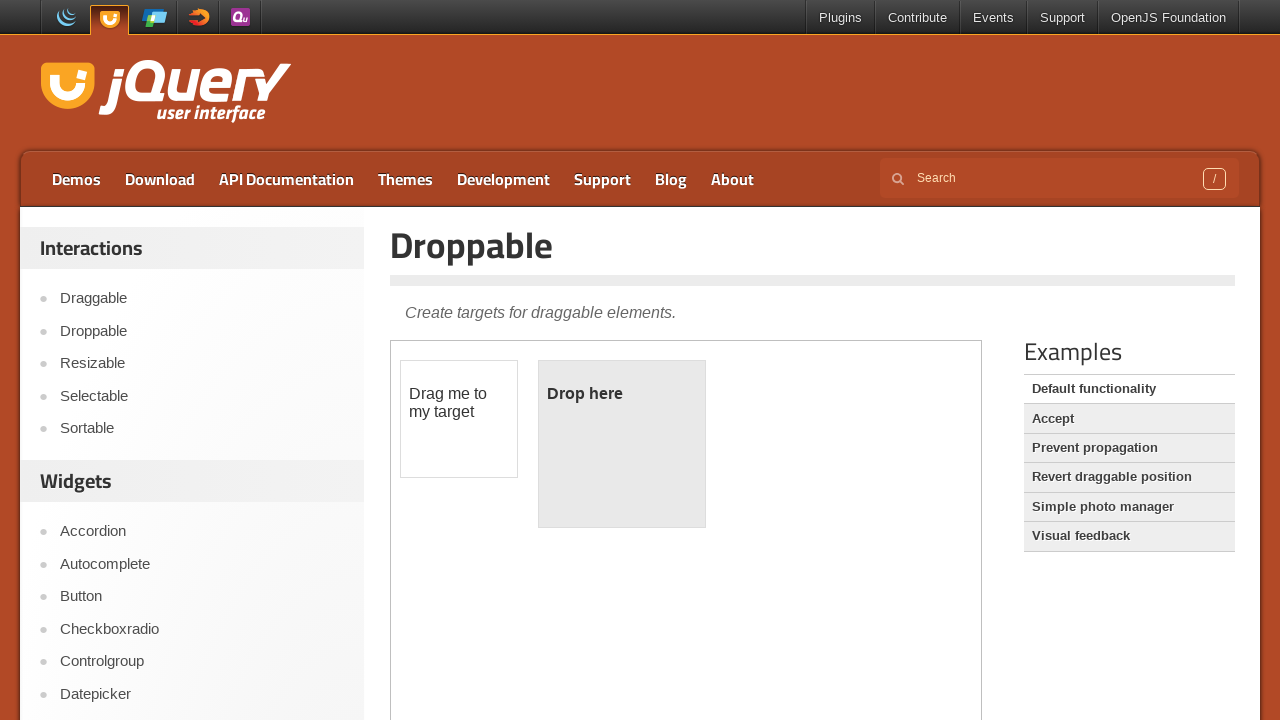

Located droppable target element
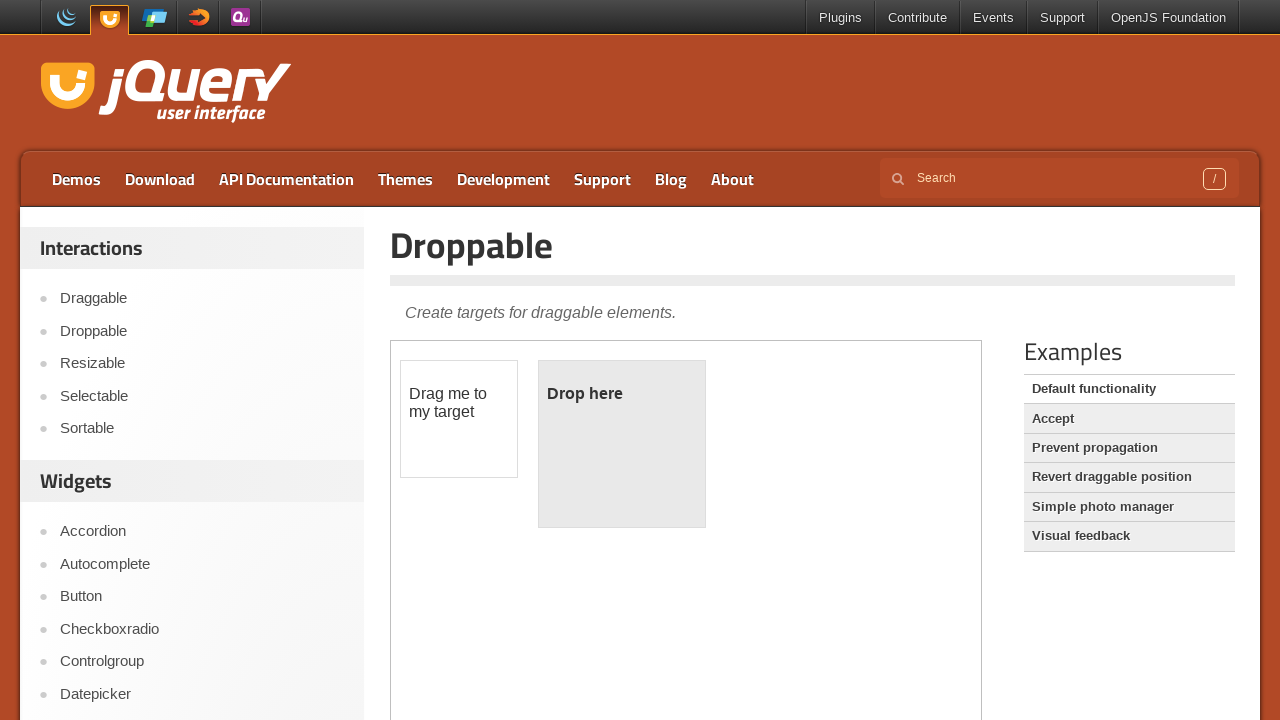

Retrieved source element bounding box
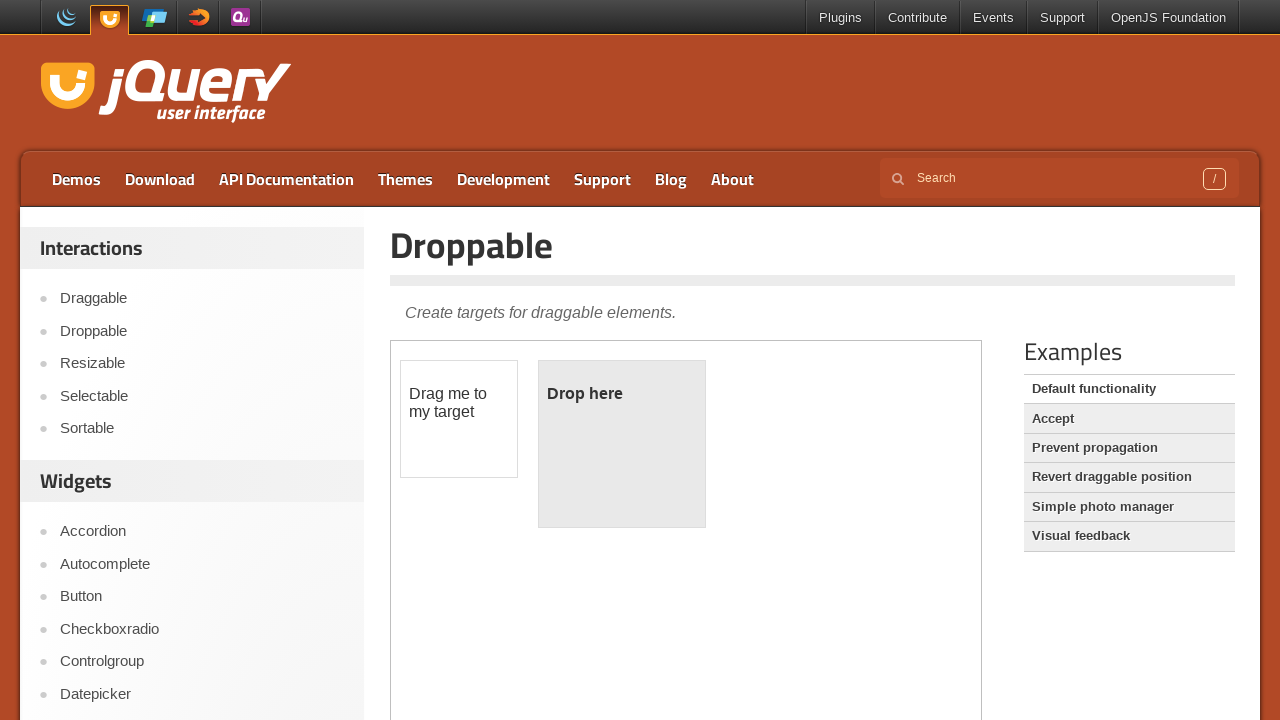

Retrieved target element bounding box
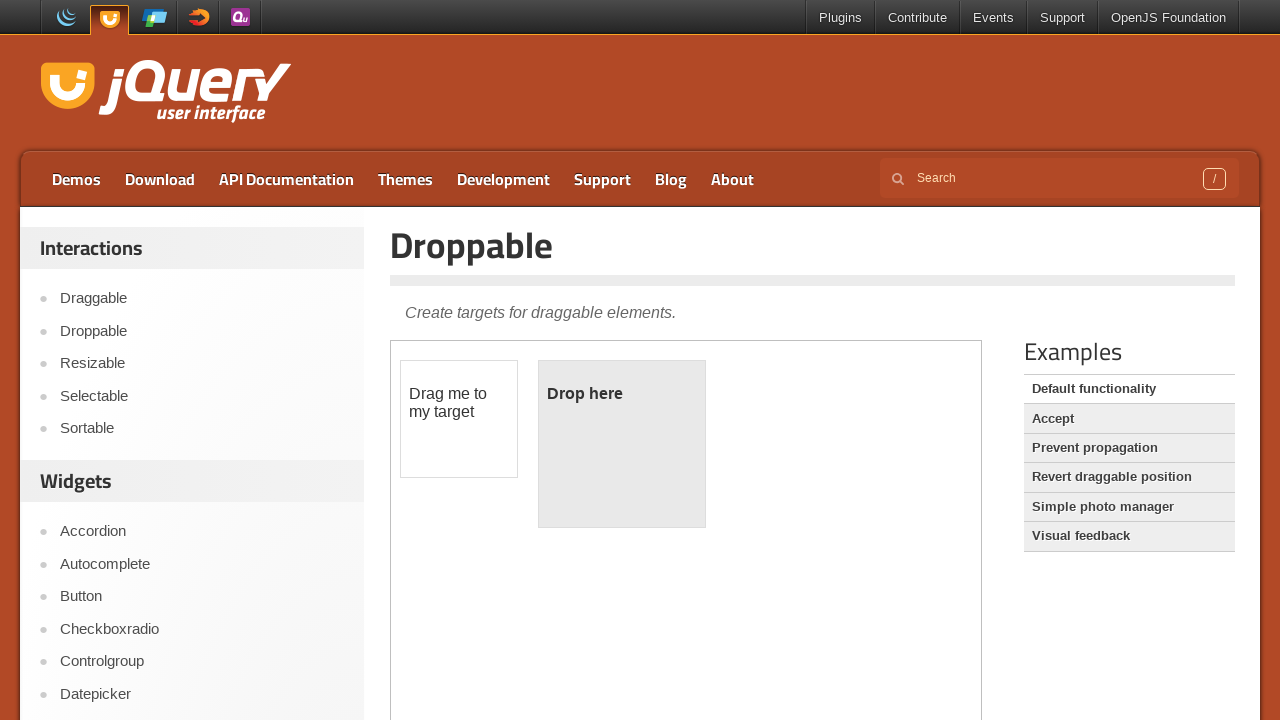

Moved mouse to center of draggable element at (459, 419)
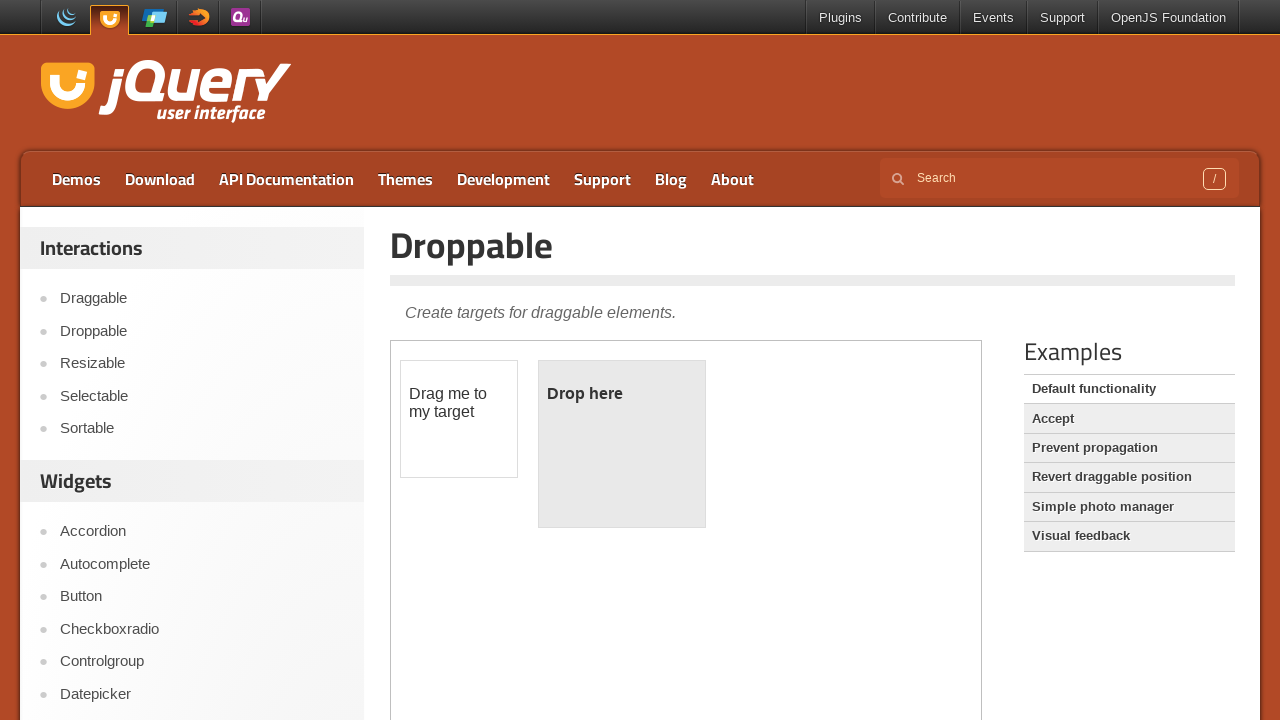

Pressed mouse button down on draggable element at (459, 419)
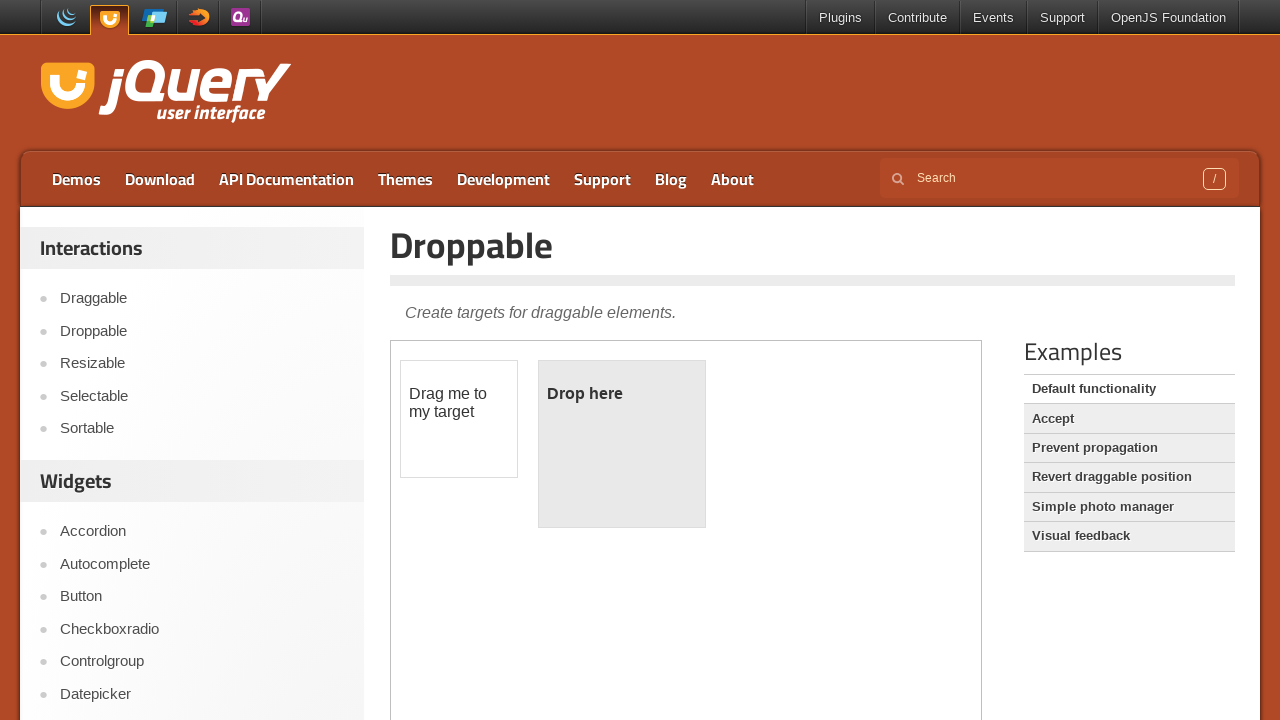

Moved mouse to center of droppable target element while holding button at (622, 444)
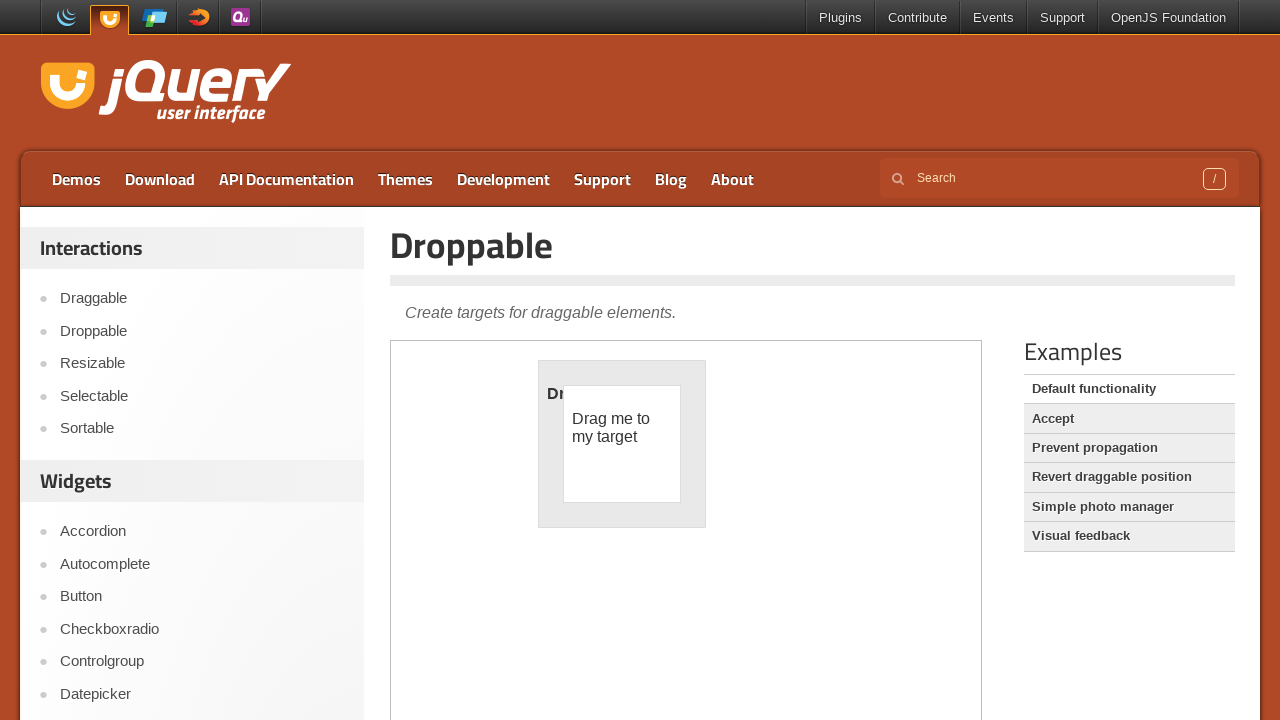

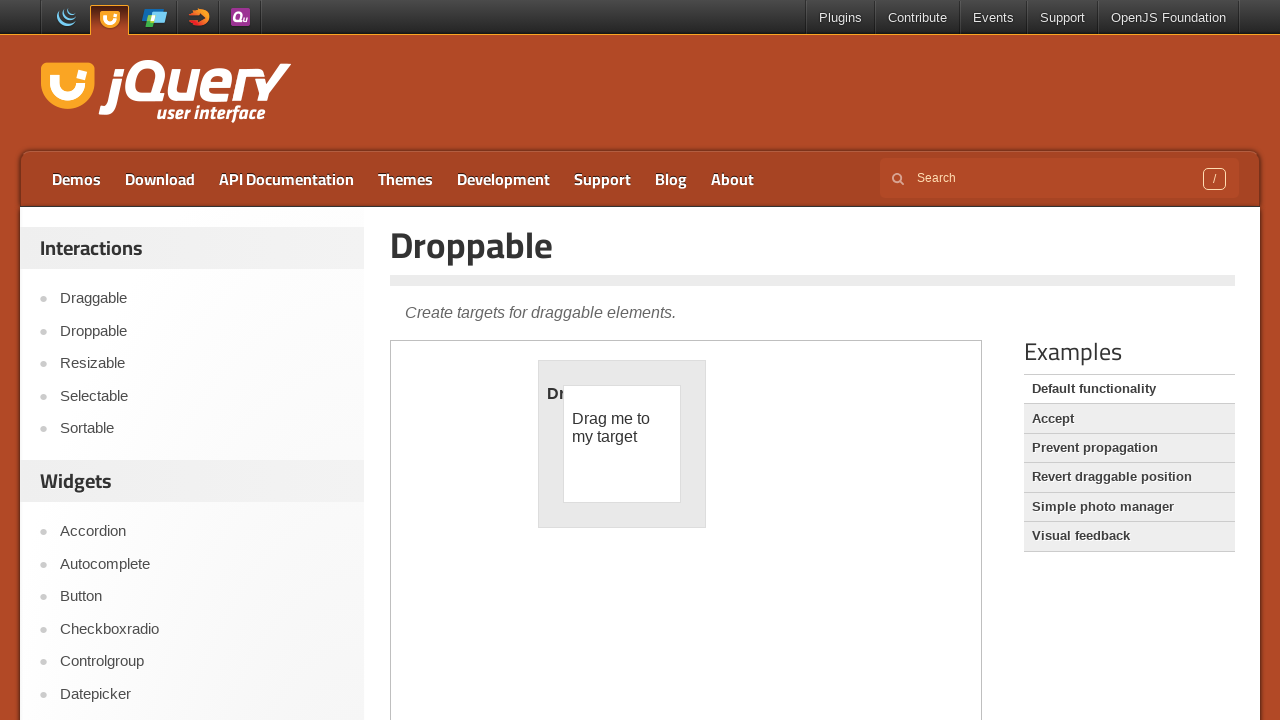